Tests clicking a link by its calculated text value, then fills out a form with personal information (first name, last name, city, country) and submits it.

Starting URL: http://suninjuly.github.io/find_link_text

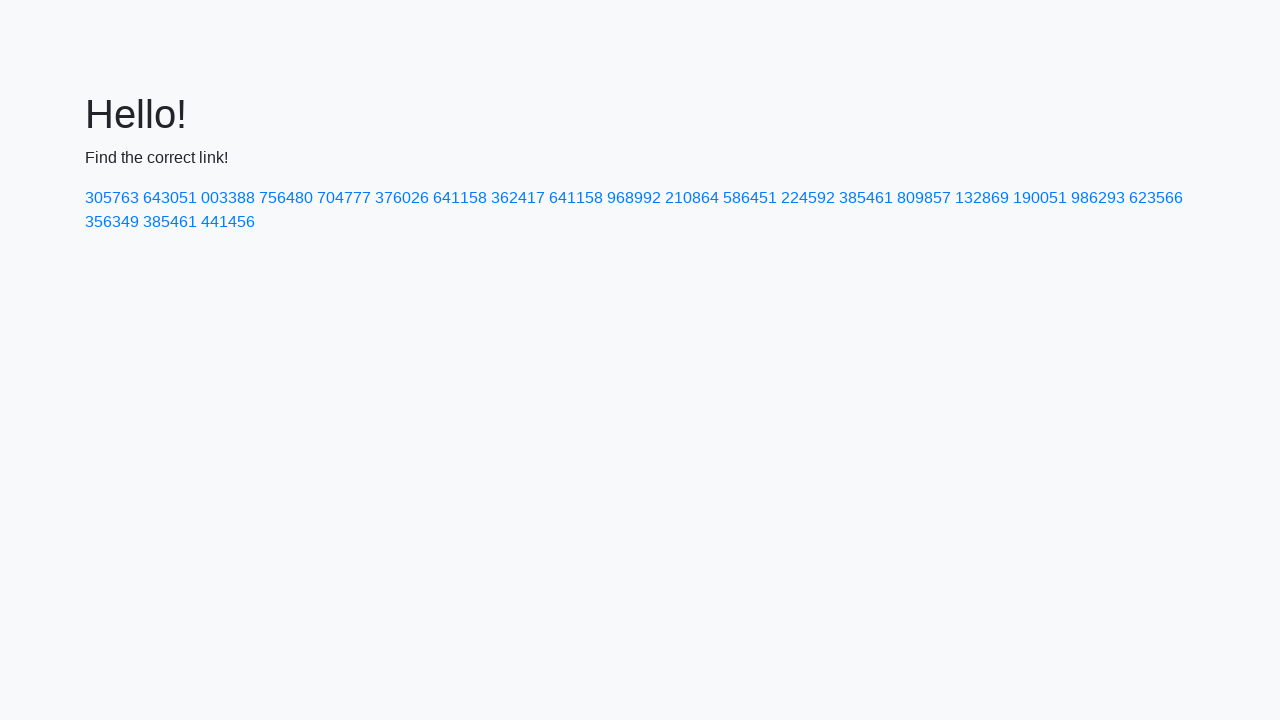

Clicked link with calculated text value: 224592 at (808, 198) on text=224592
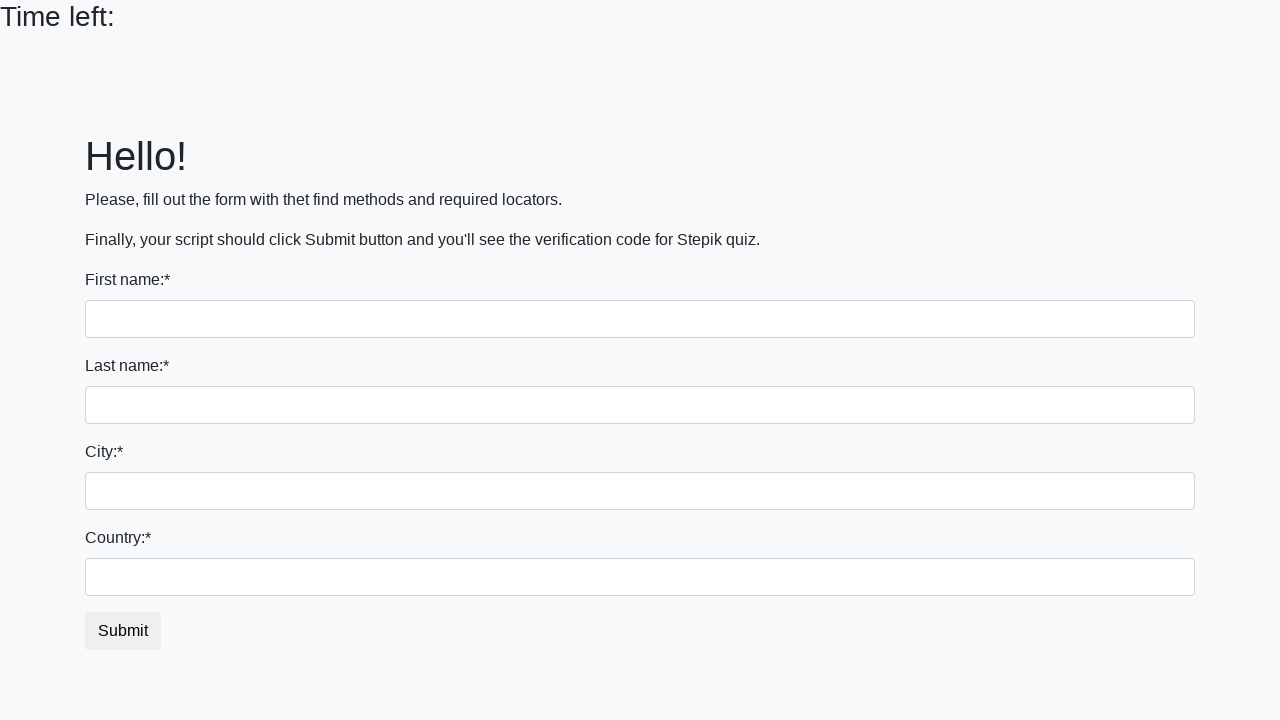

Filled first name field with 'Ivan' on input[name='first_name']
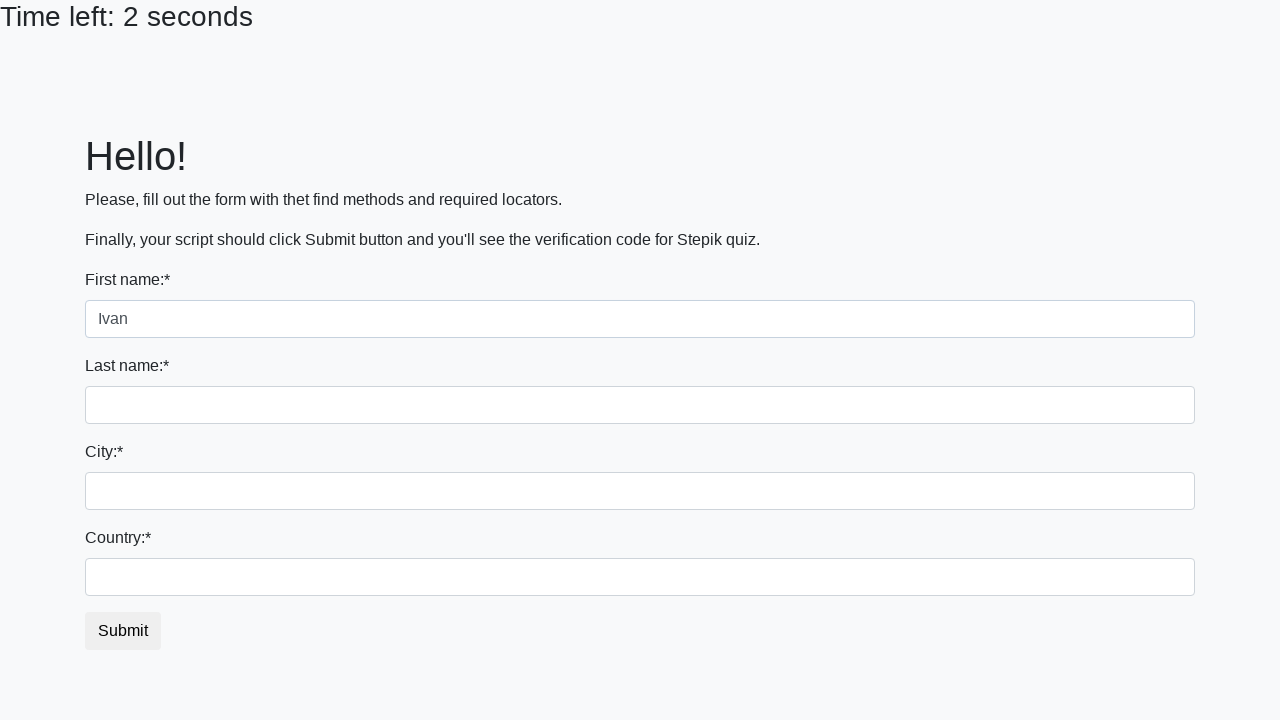

Filled last name field with 'Petrov' on input[name='last_name']
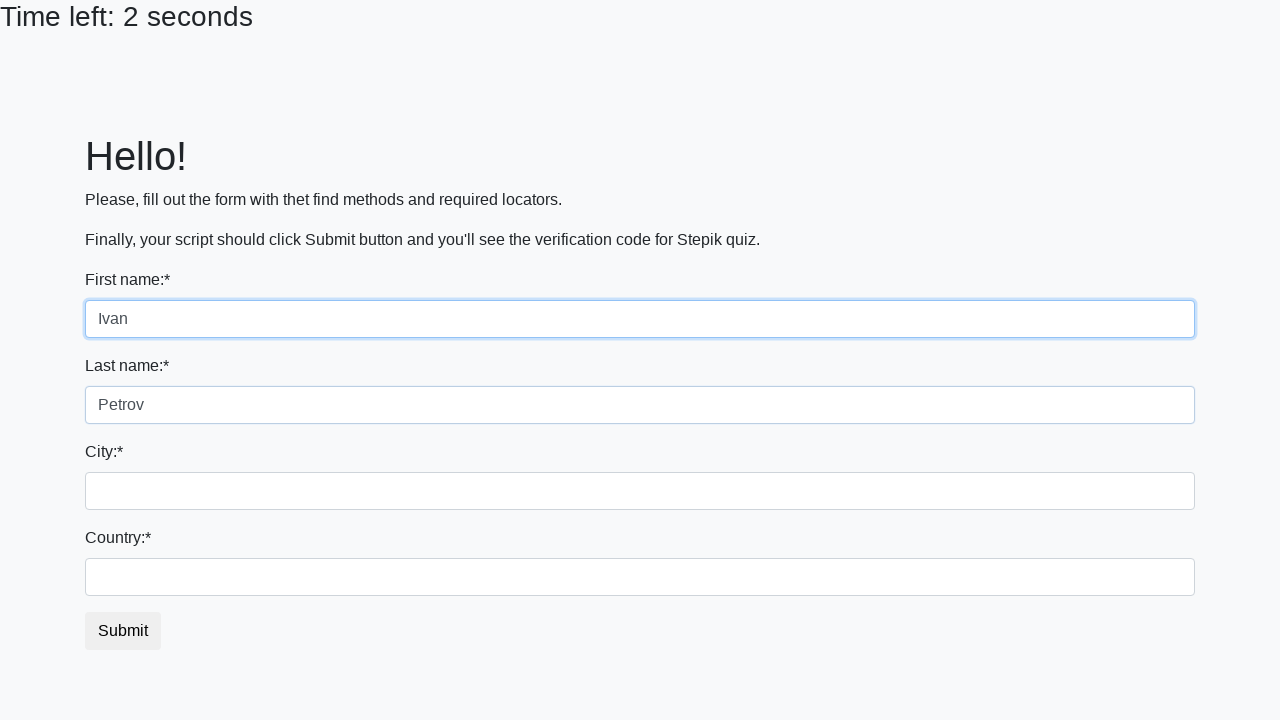

Filled city field with 'Smolensk' on .city
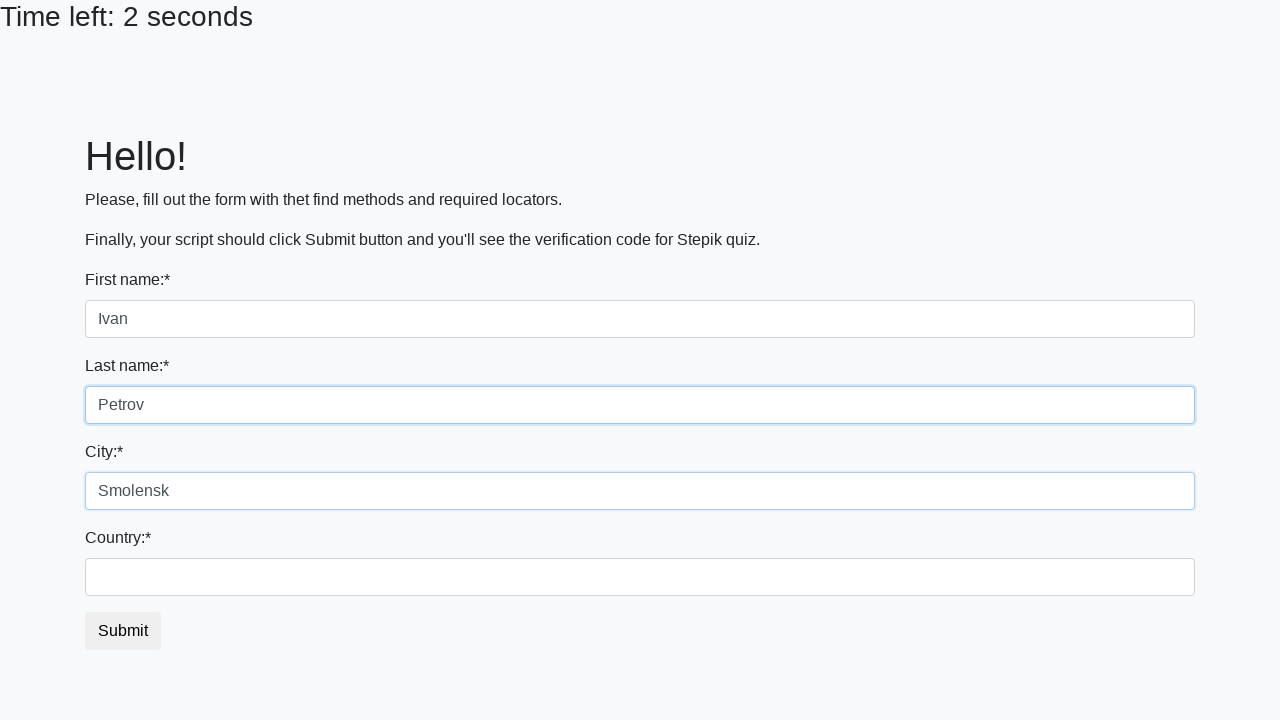

Filled country field with 'Russia' on #country
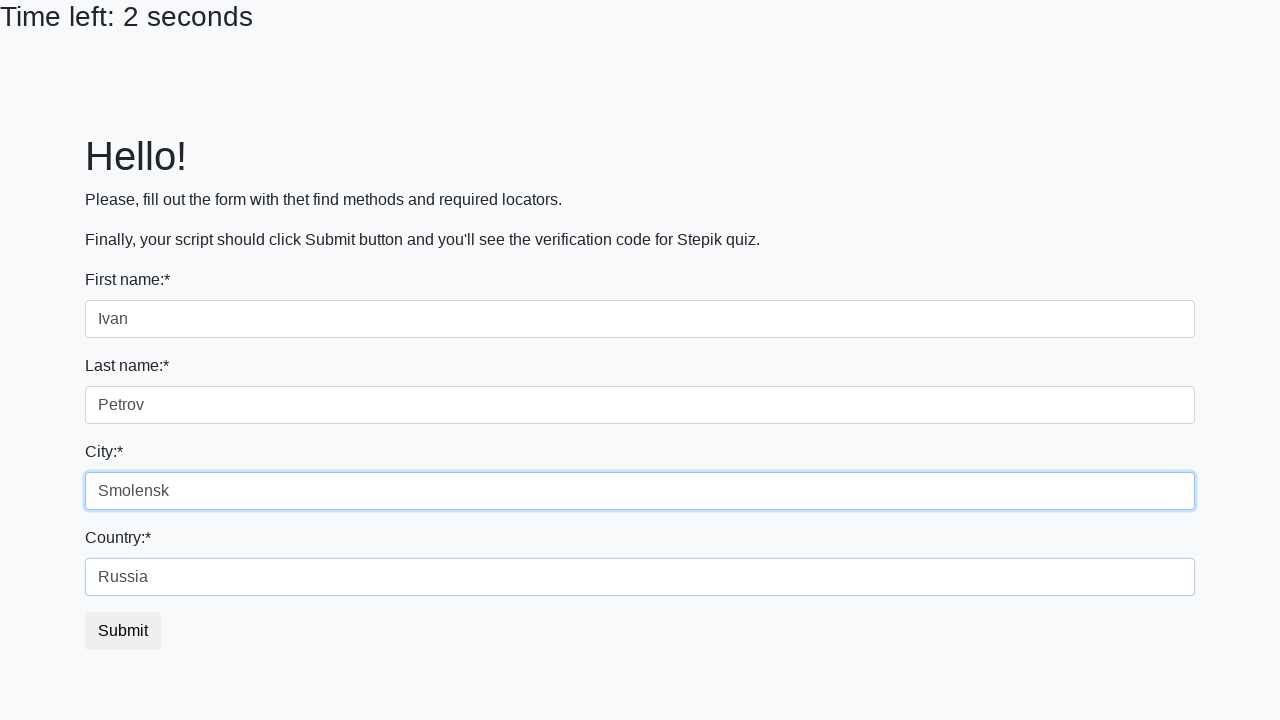

Clicked submit button to submit form at (123, 631) on button.btn
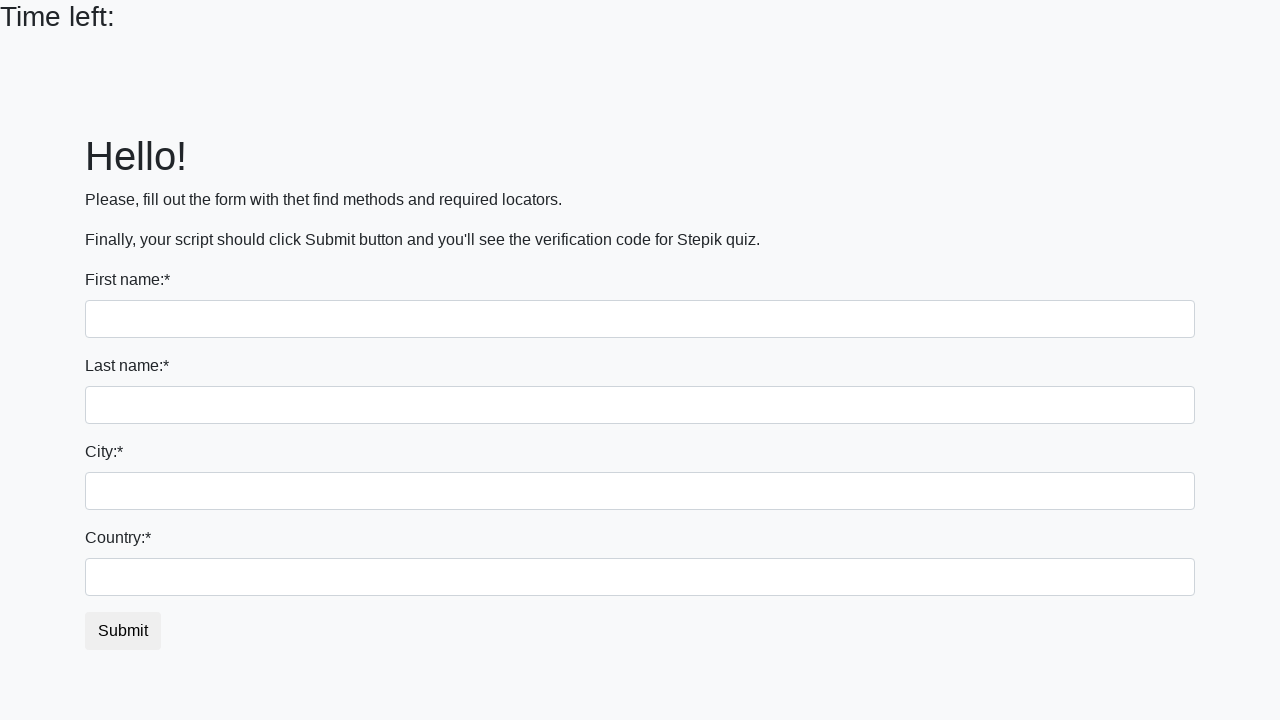

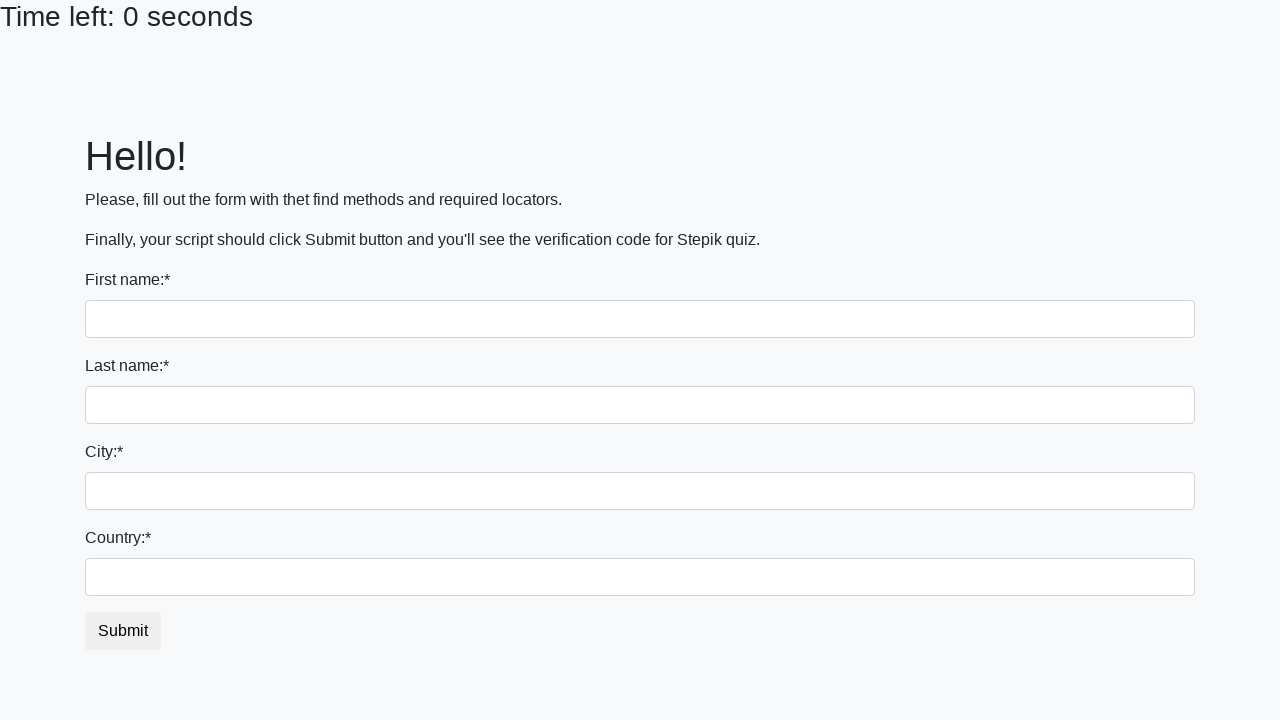